Opens the ATP tennis page and verifies that the advertisement element is present on the page

Starting URL: https://www.sport-express.ru/tennis/atp/

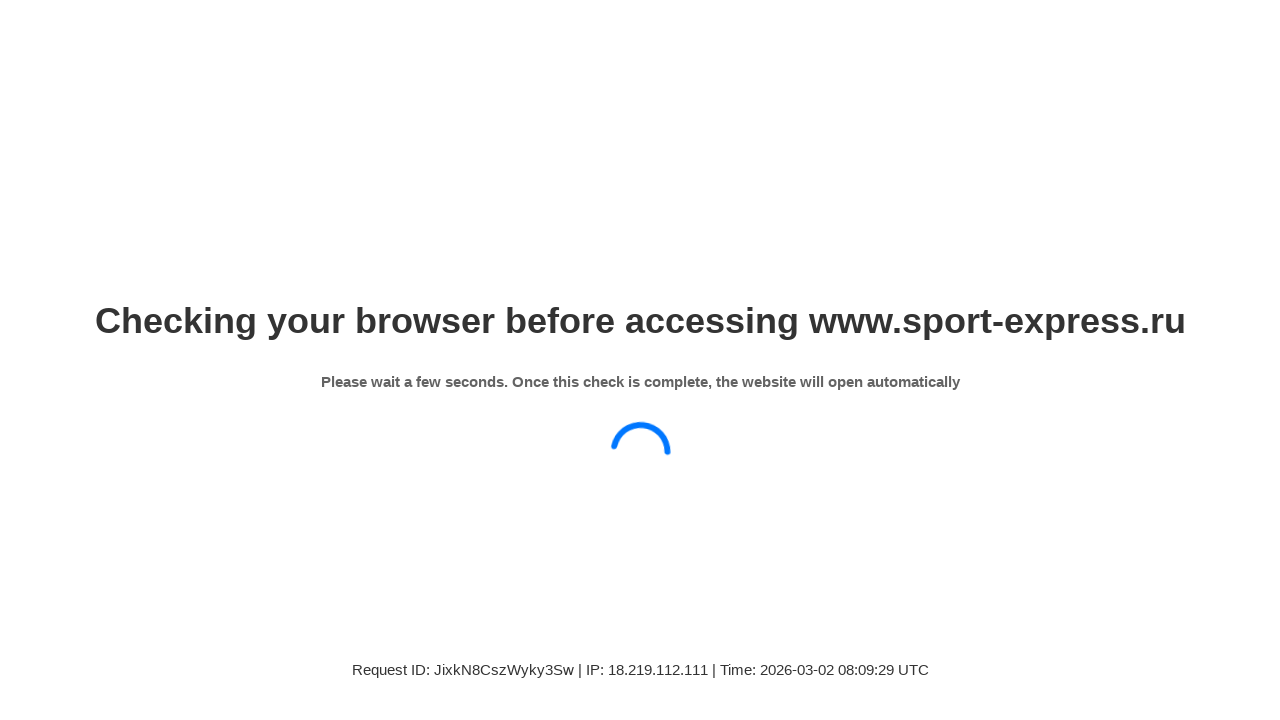

Waited for advertisement element to be present on ATP tennis page
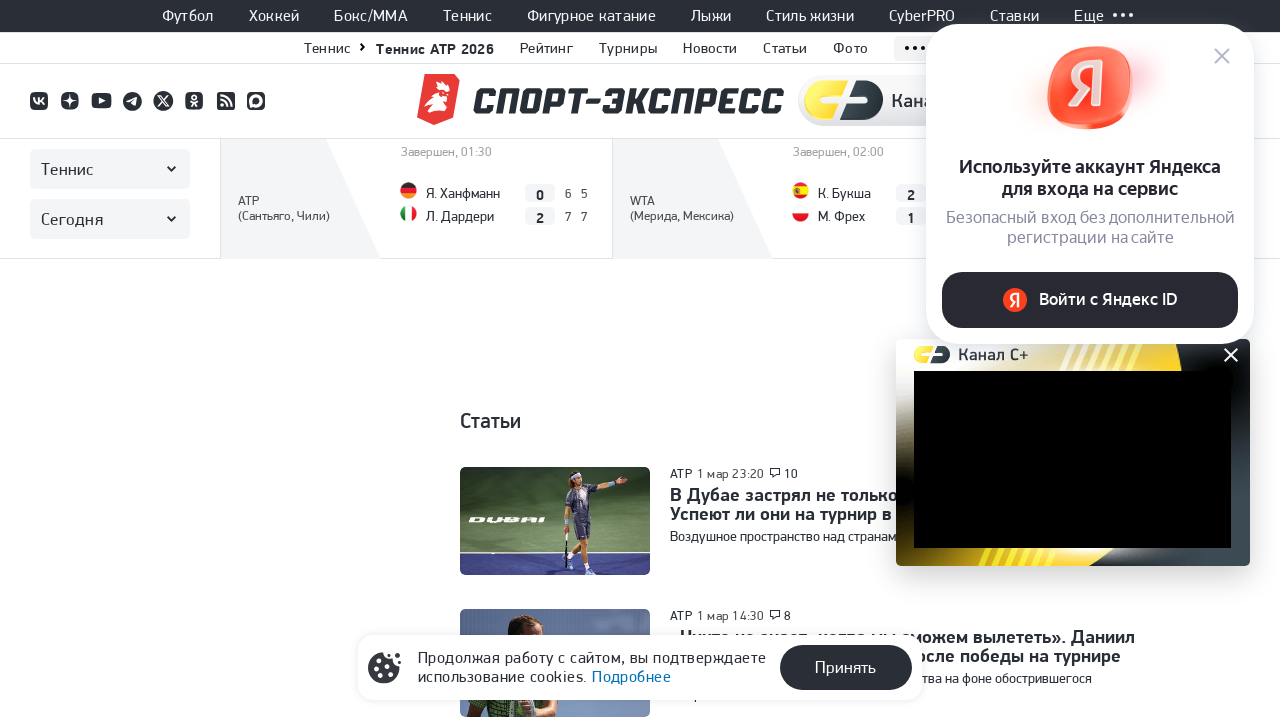

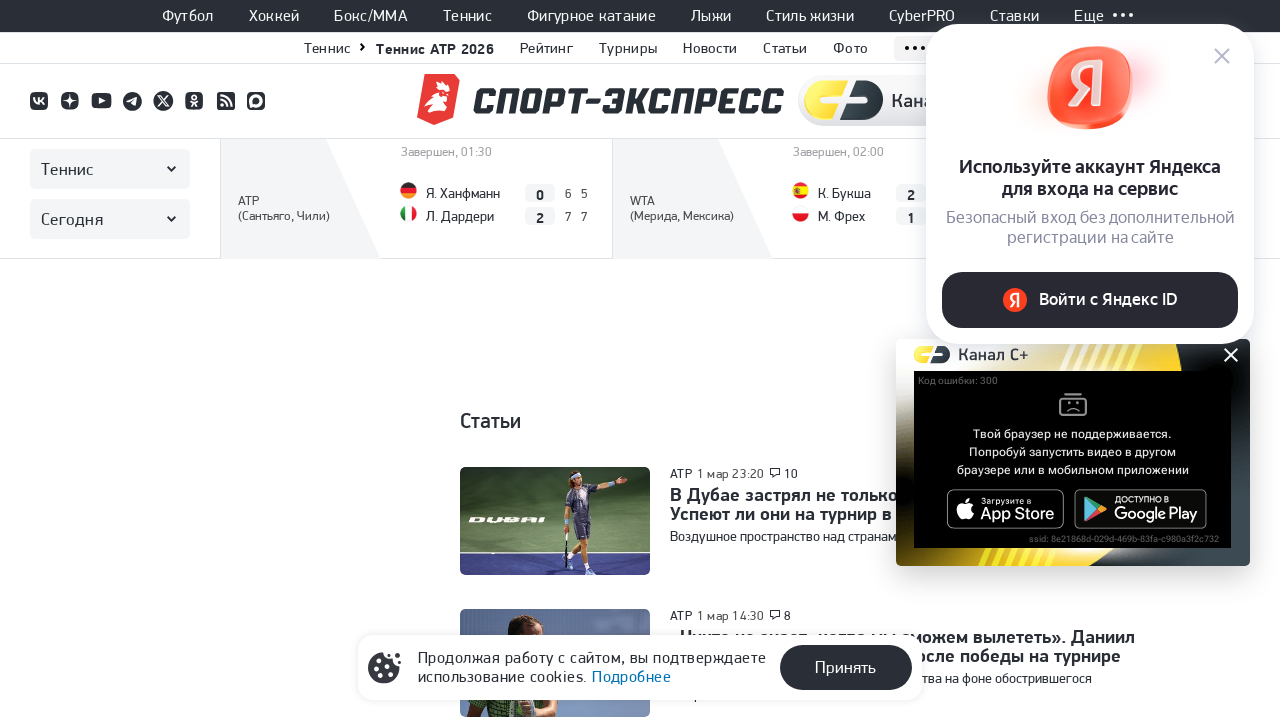